Tests AJAX loading panel by selecting a date from a date picker, waiting for AJAX loading to complete, and verifying the selected date is displayed

Starting URL: http://demos.telerik.com/aspnet-ajax/ajaxloadingpanel/functionality/explicit-show-hide/defaultcs.aspx

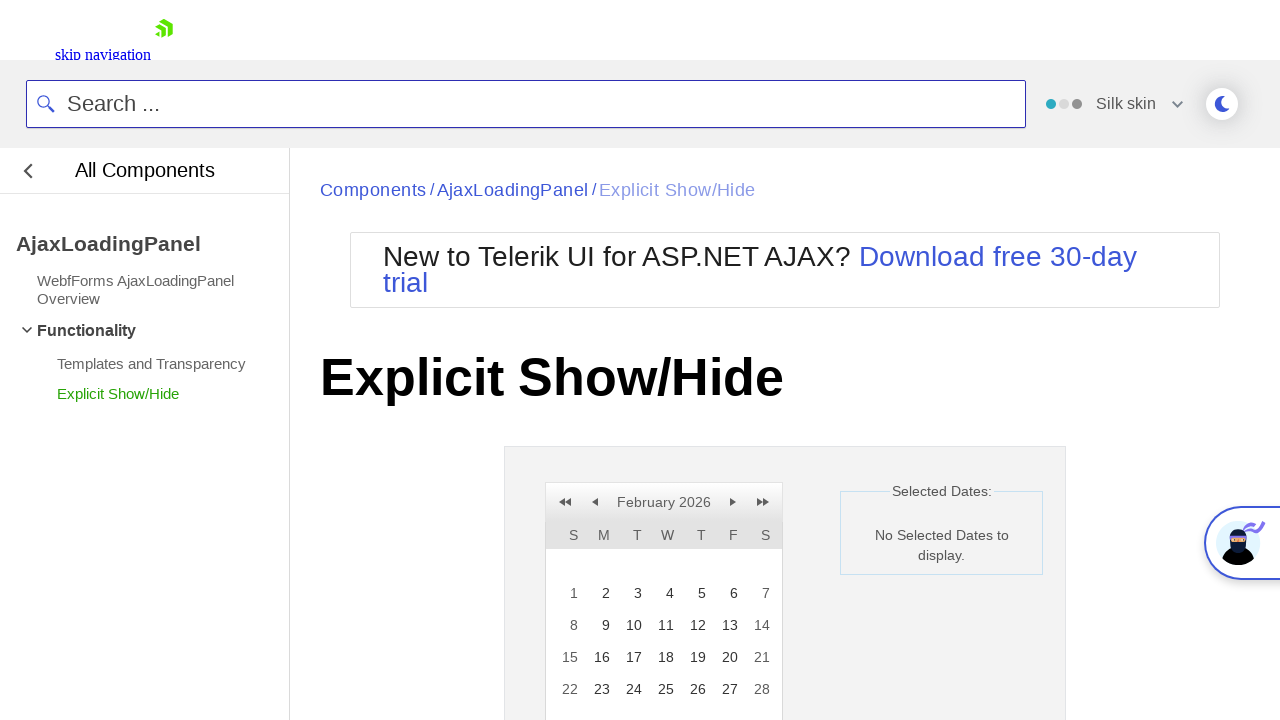

Date Time Picker container became visible
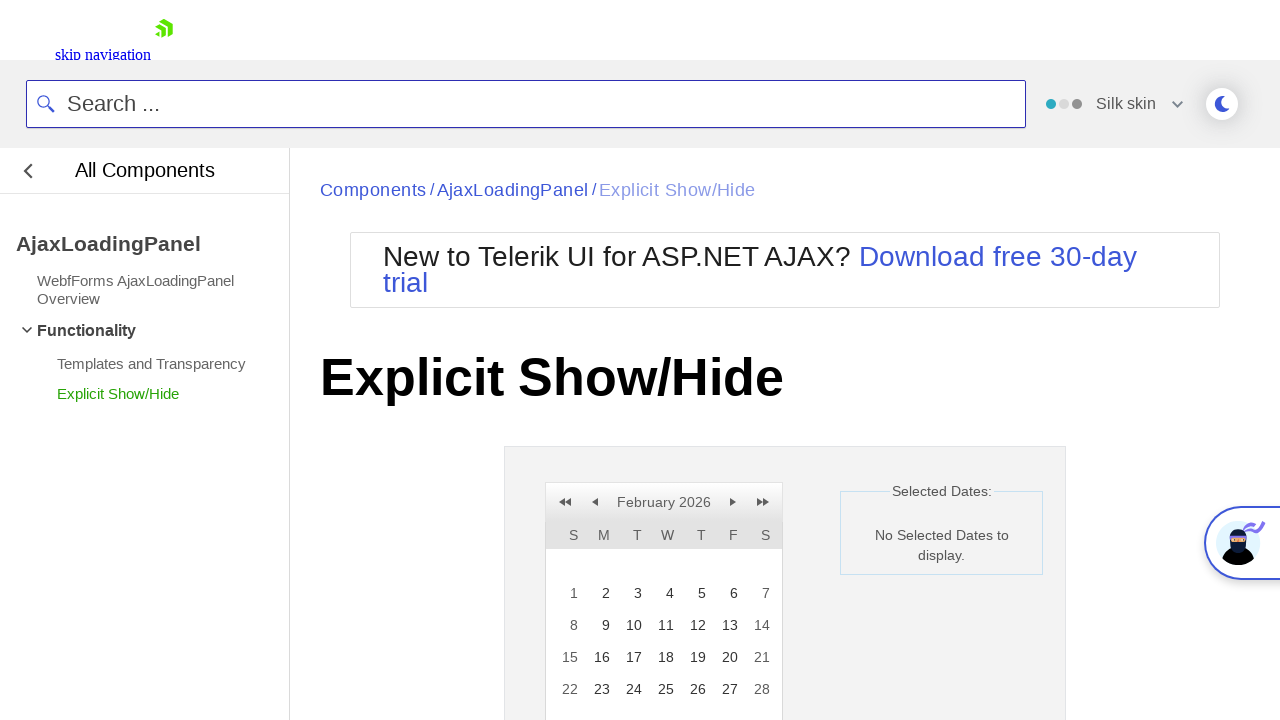

Label element became visible
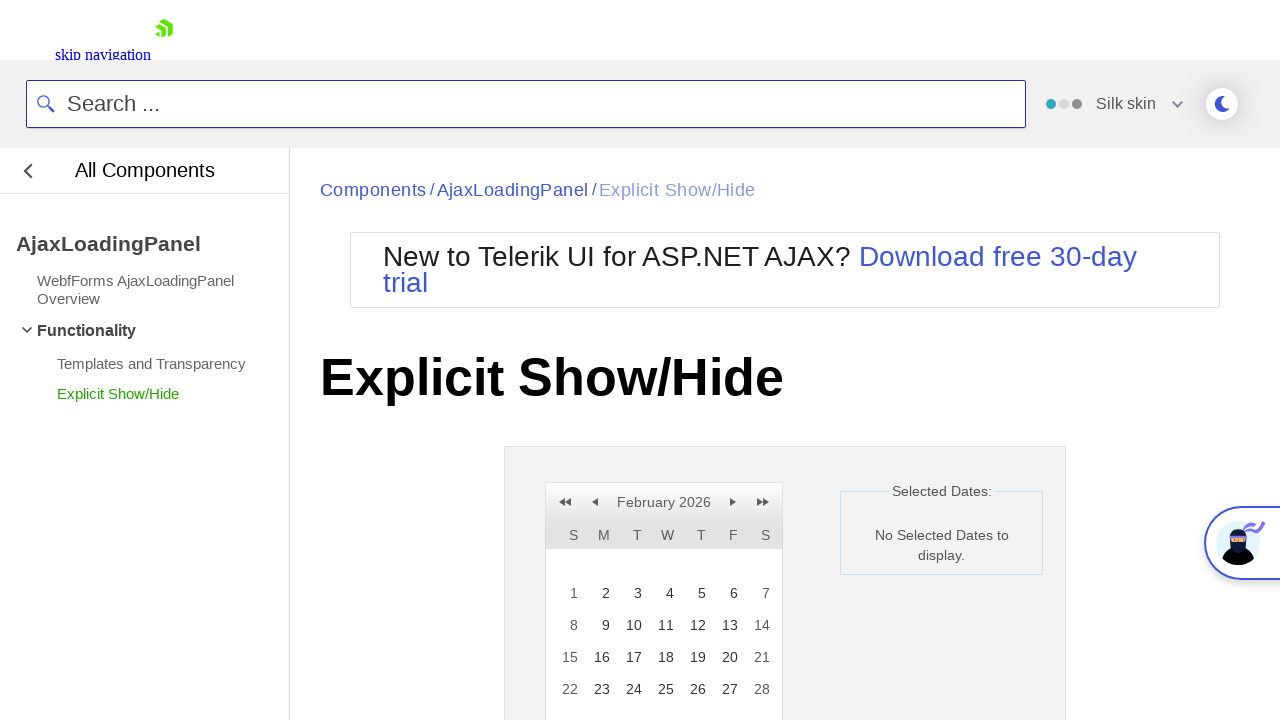

Clicked on day 1 in the calendar at (568, 593) on xpath=//a[text()='1']
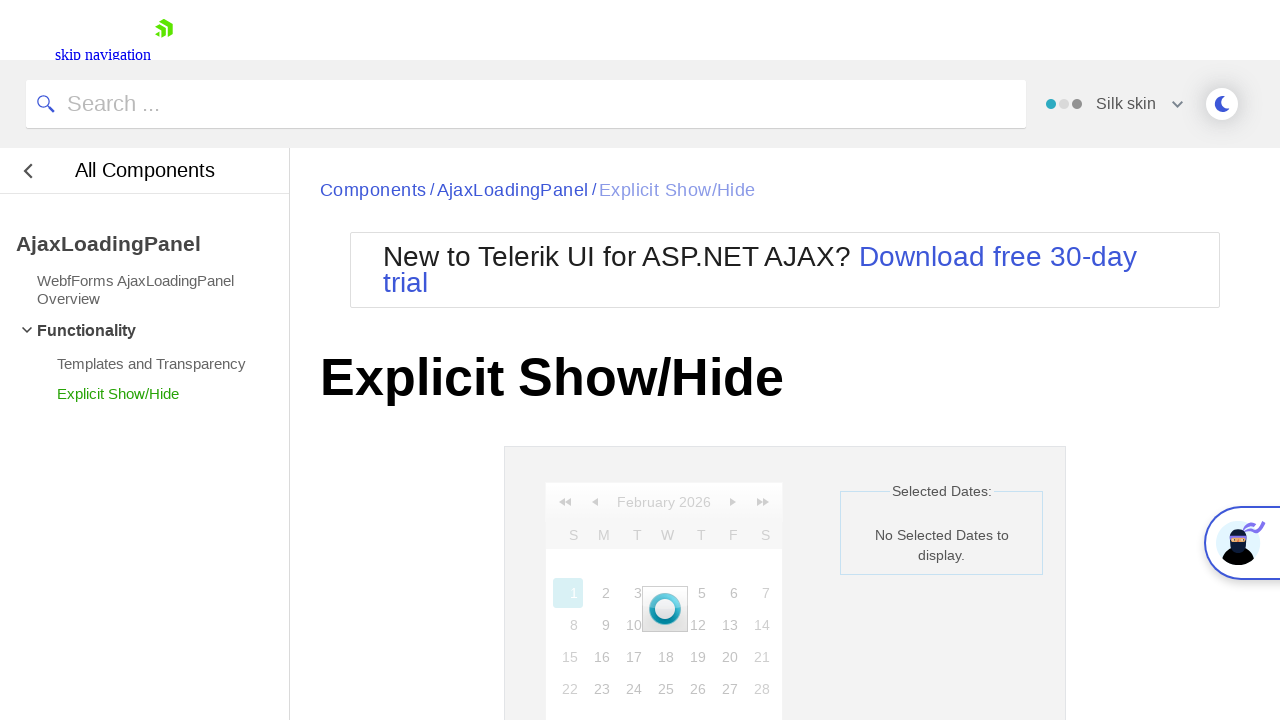

AJAX loading indicator disappeared
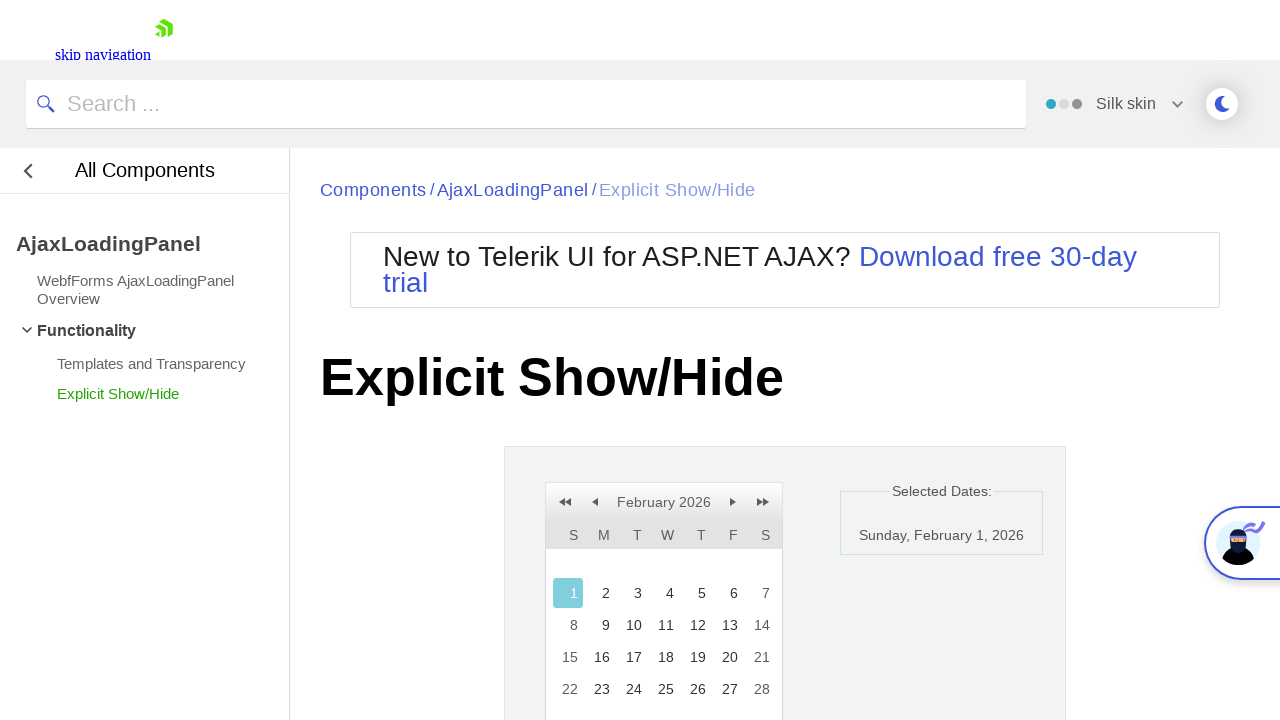

Selected date (day 1) became visible in the calendar
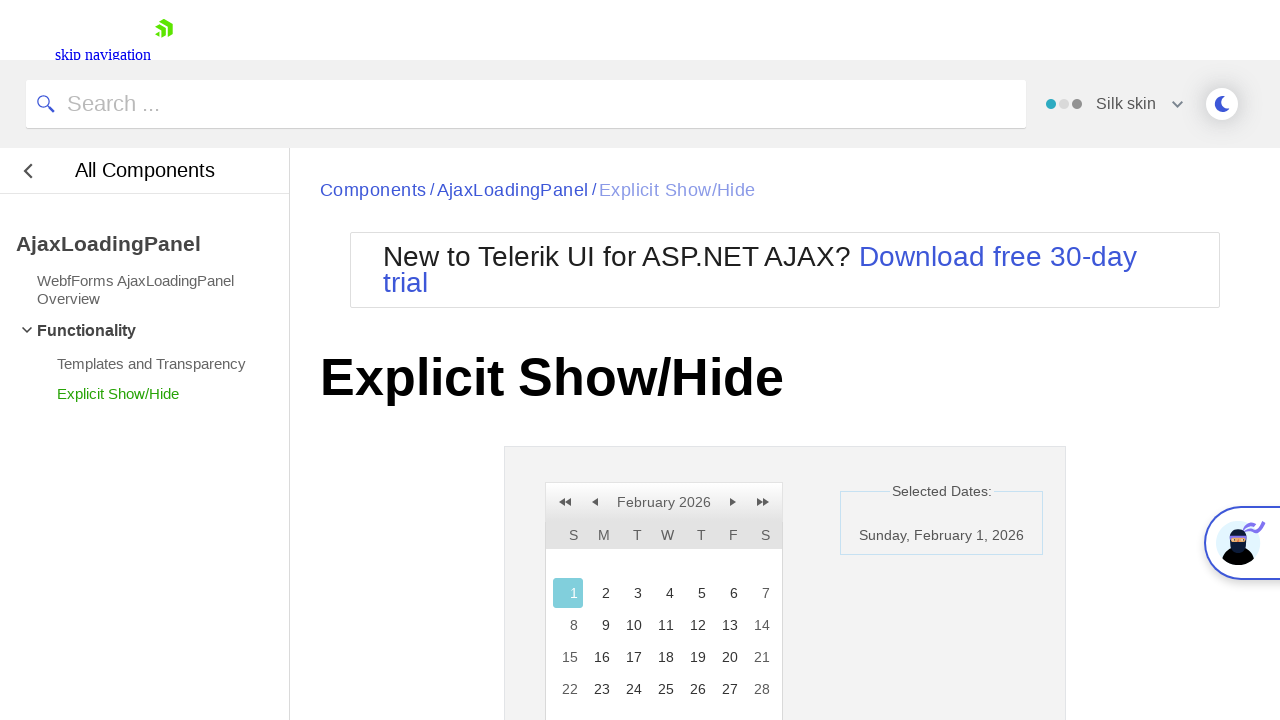

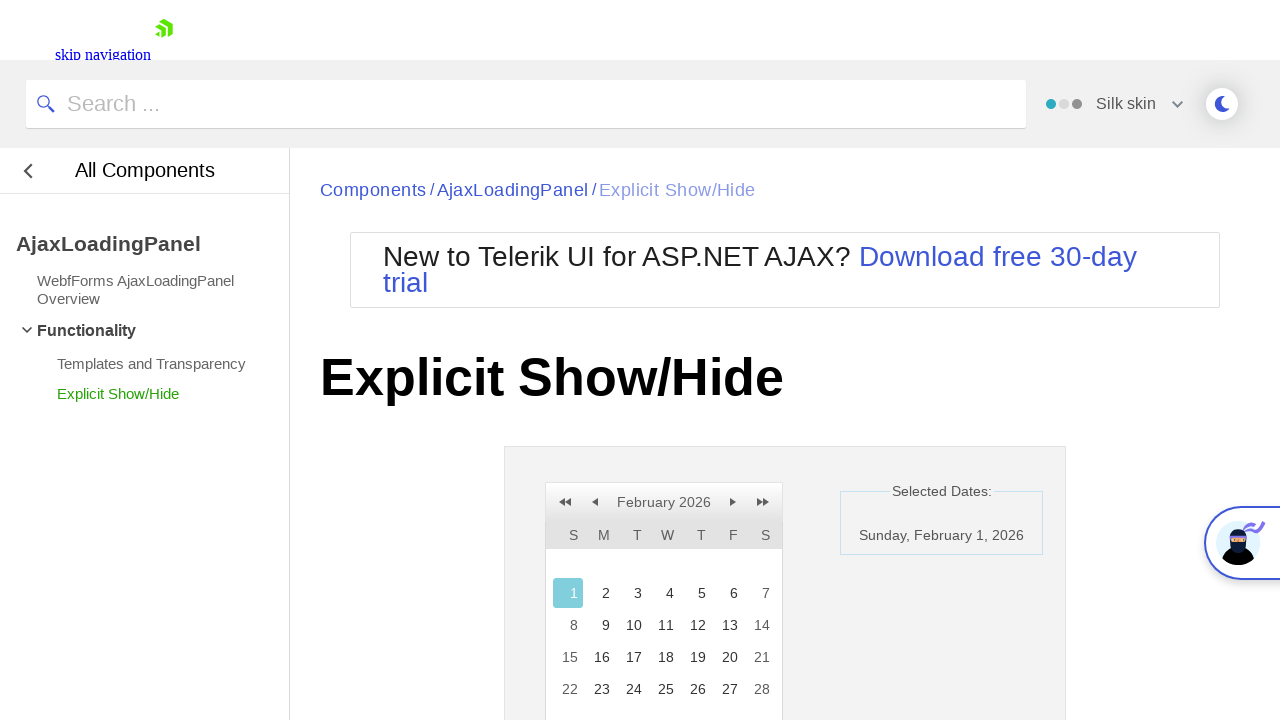